Tests navigation from the main page to the registration form by clicking the "Registration" link in the footer

Starting URL: http://intershop5.skillbox.ru/

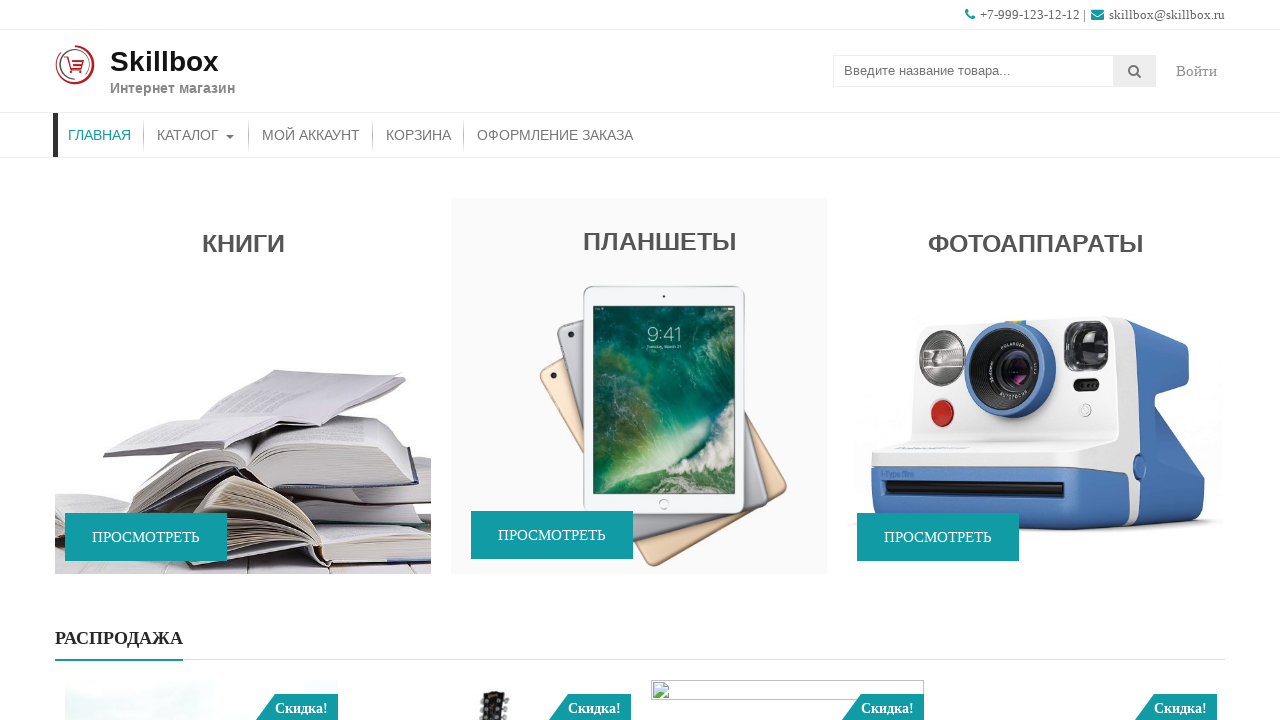

Clicked 'Registration' link in footer at (705, 550) on [href $= 'register/']:not([rel])
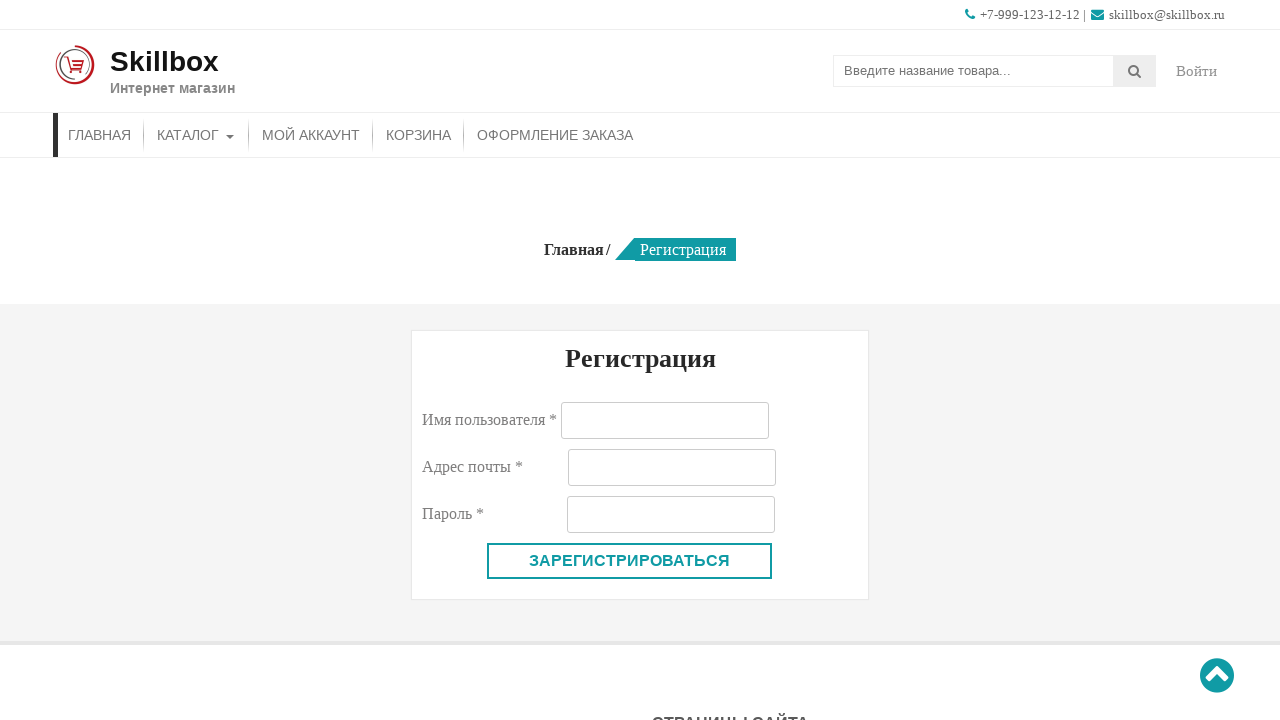

Registration page loaded successfully
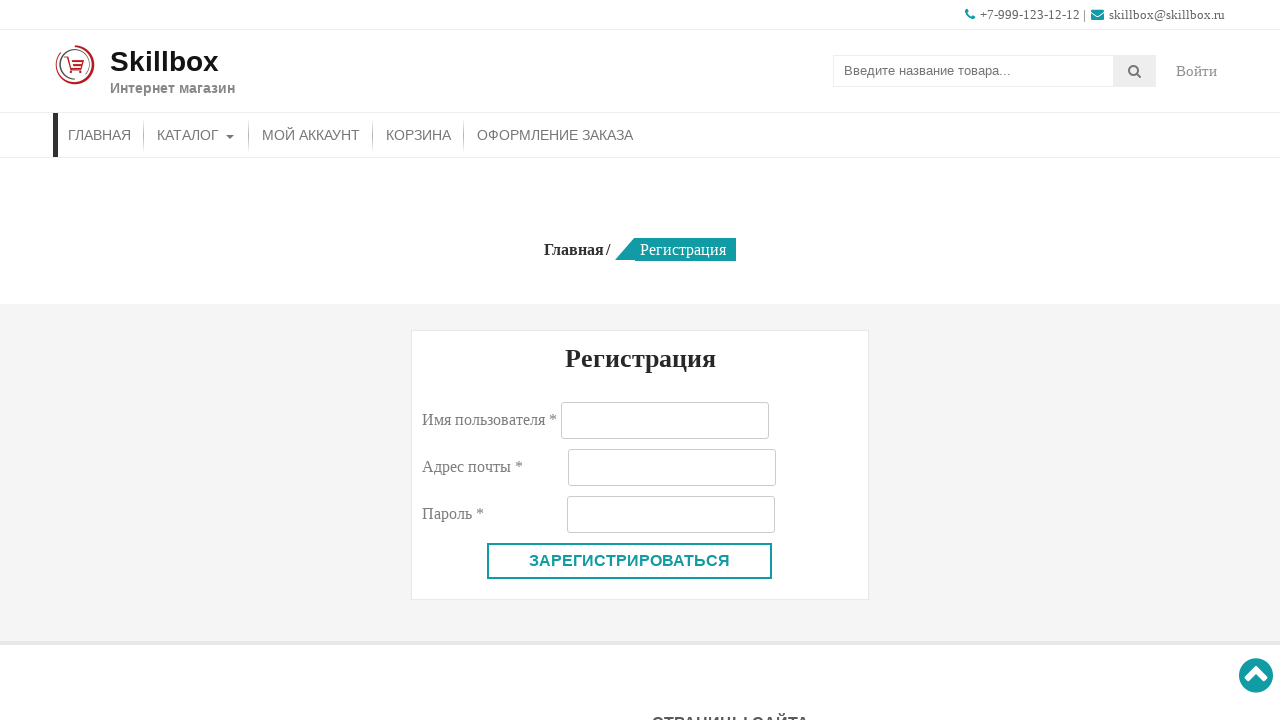

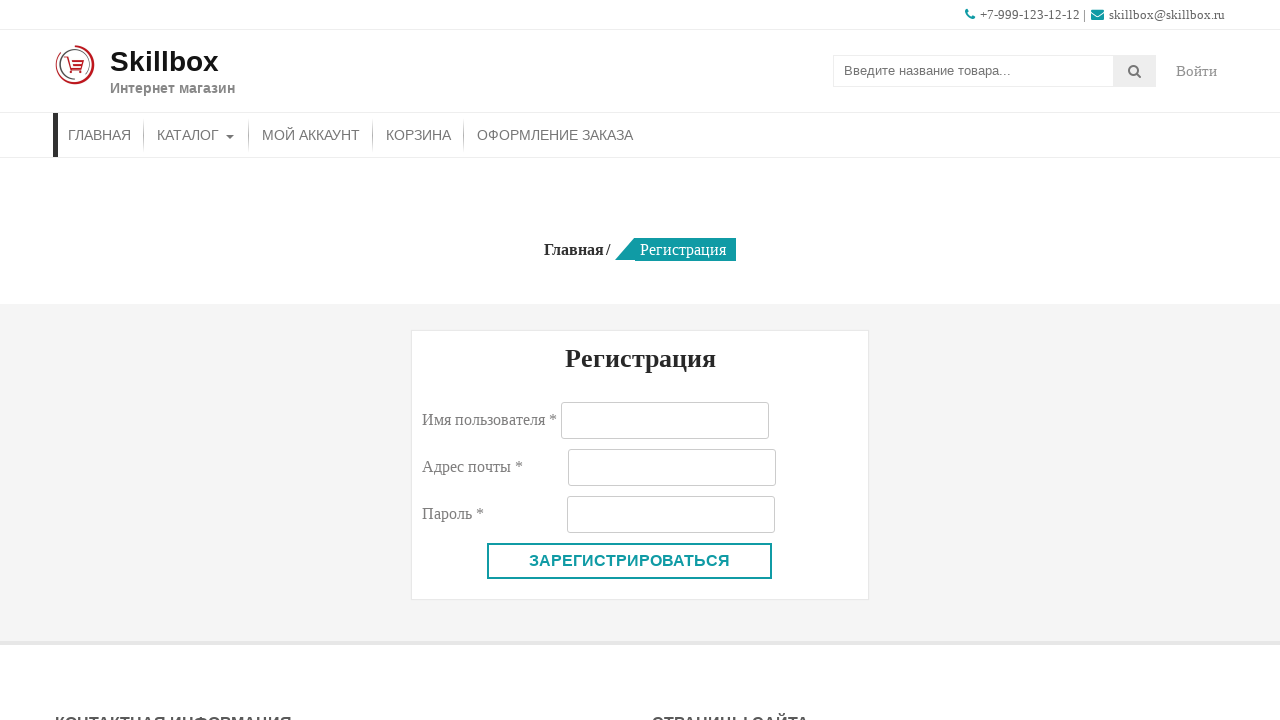